Navigates to the Automation Exercise website and clicks on the Test Cases link in the navigation menu

Starting URL: https://automationexercise.com/

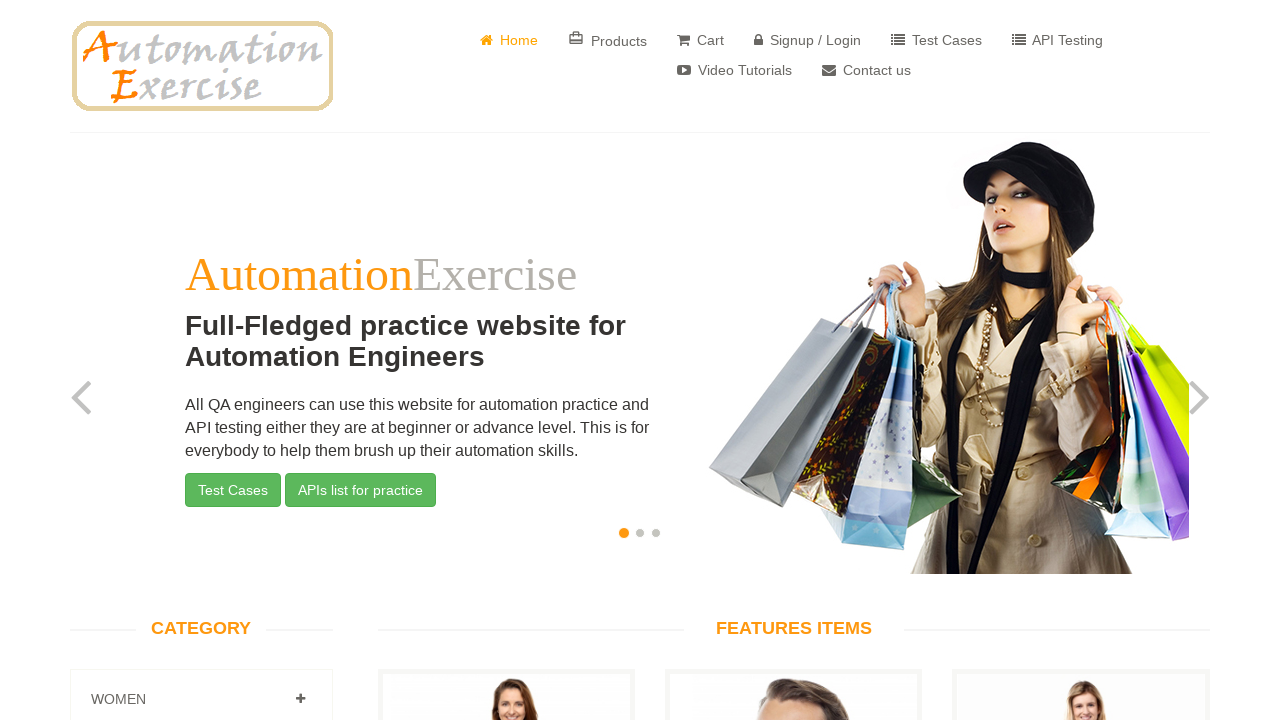

Clicked on the Test Cases link in the navigation menu at (936, 40) on xpath=(//ul//li)[5]/a
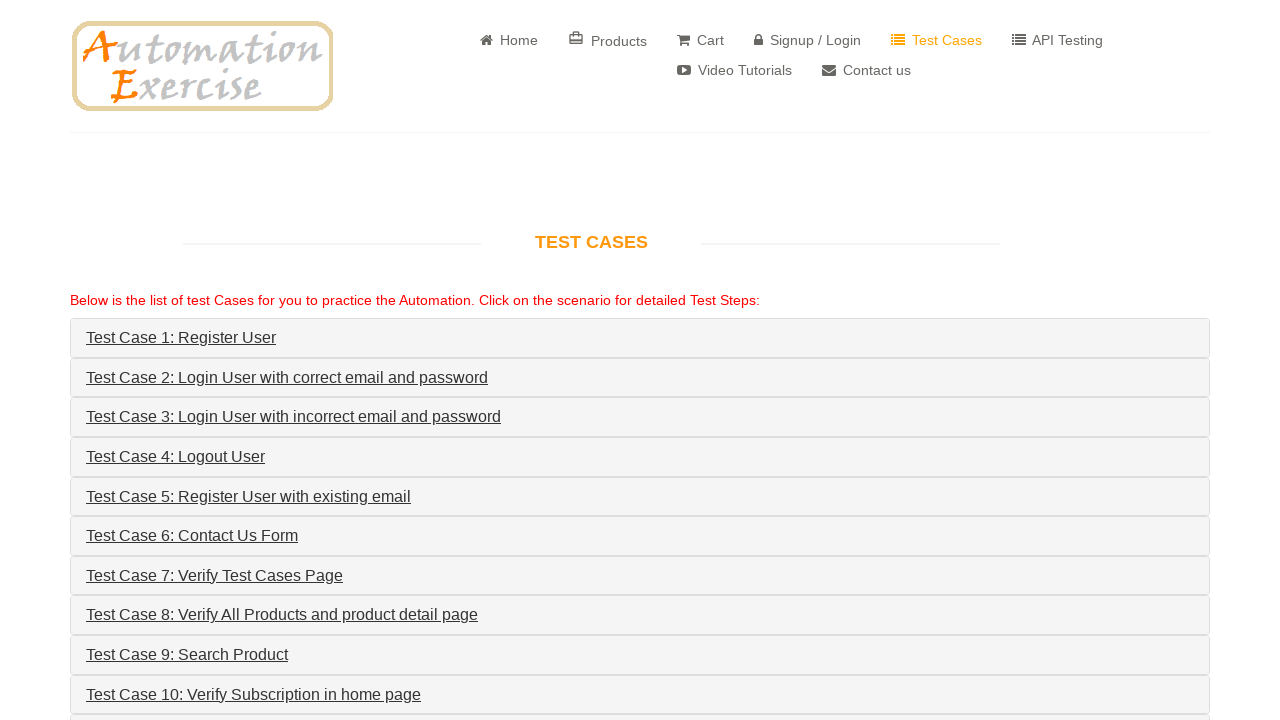

Waited for page to load completely (networkidle)
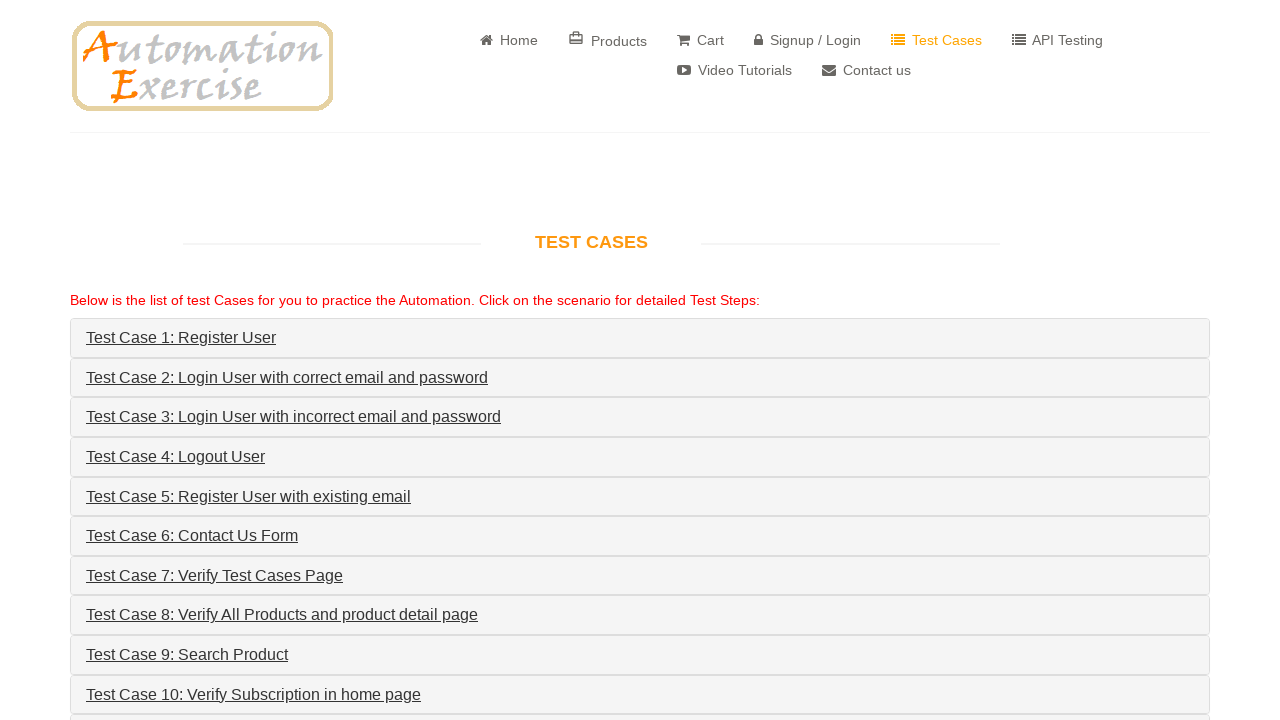

Verified navigation to Test Cases page - URL or page title contains 'test_cases' or 'Test Cases'
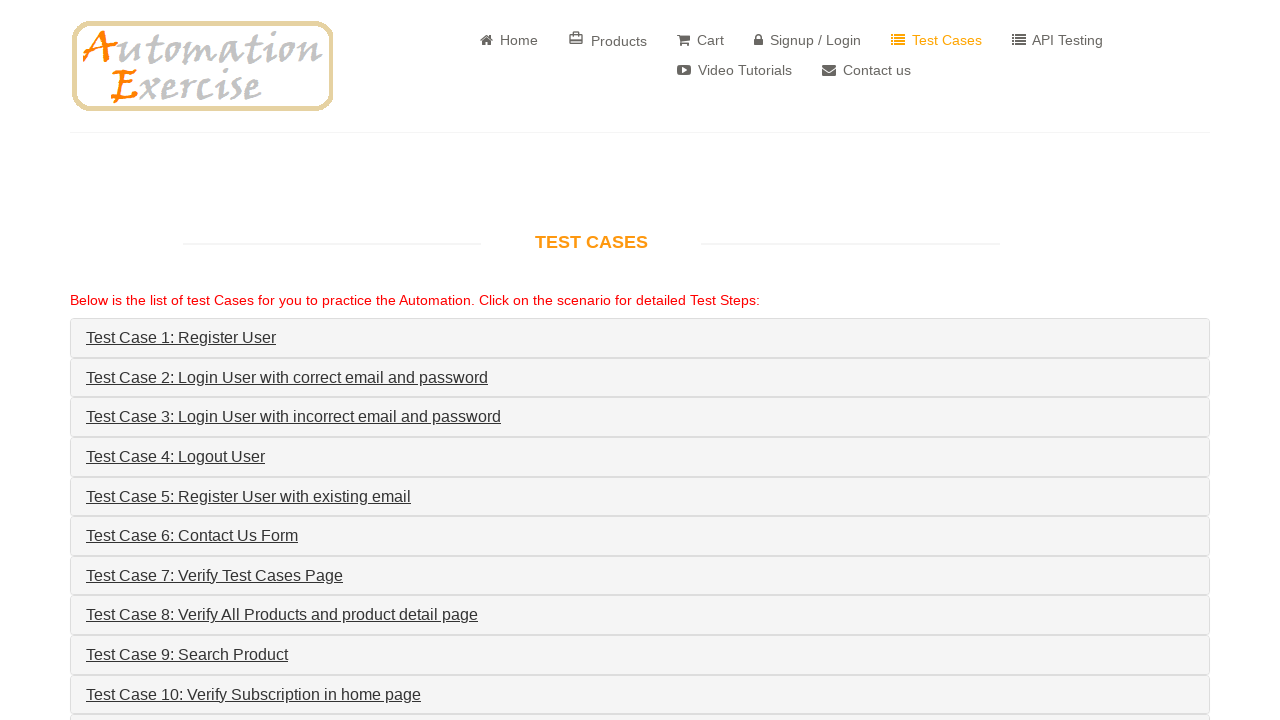

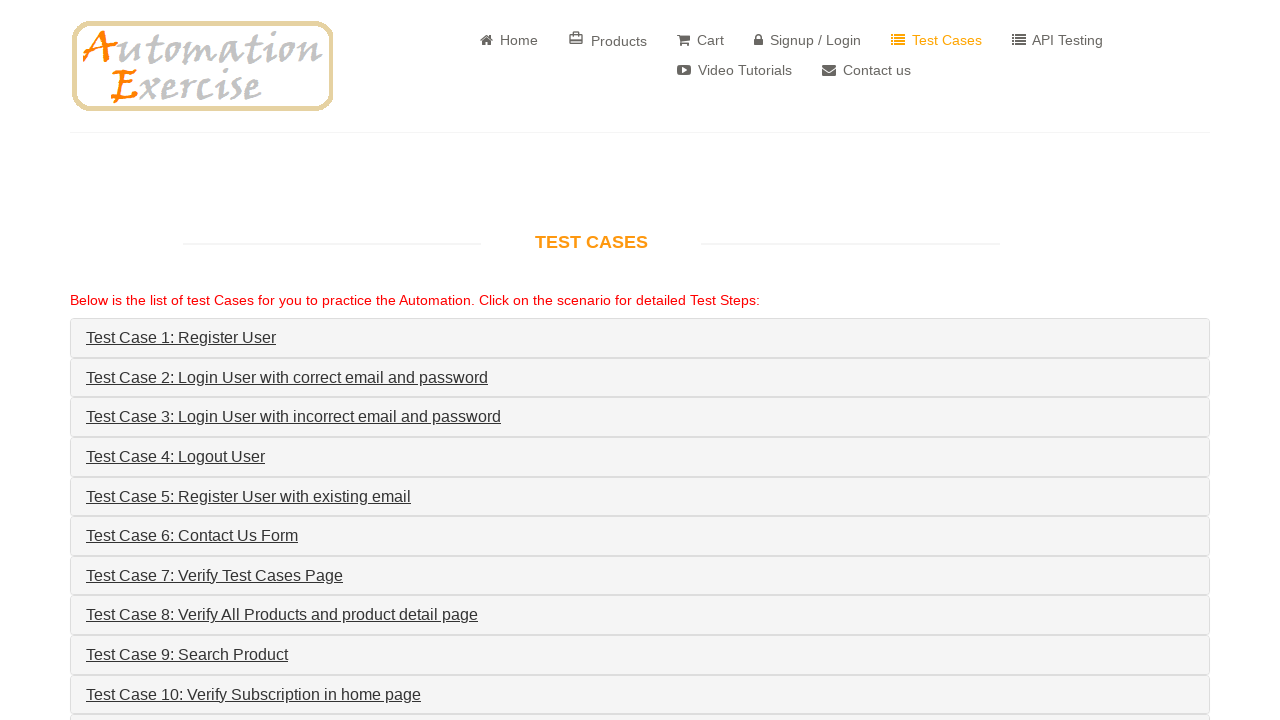